Tests that signup fails when an invalid email format is provided by filling the form with a malformed email address

Starting URL: https://selenium-blog.herokuapp.com/signup

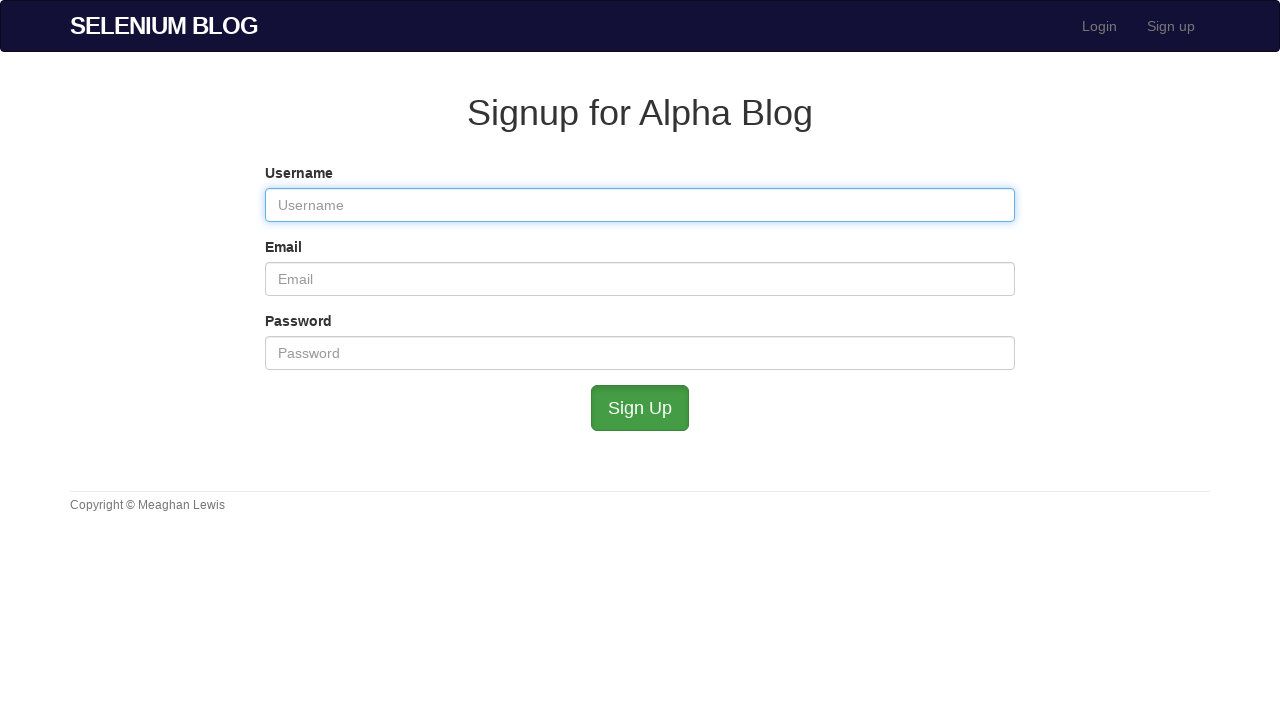

Filled username field with 'TestUser2024' on #user_username
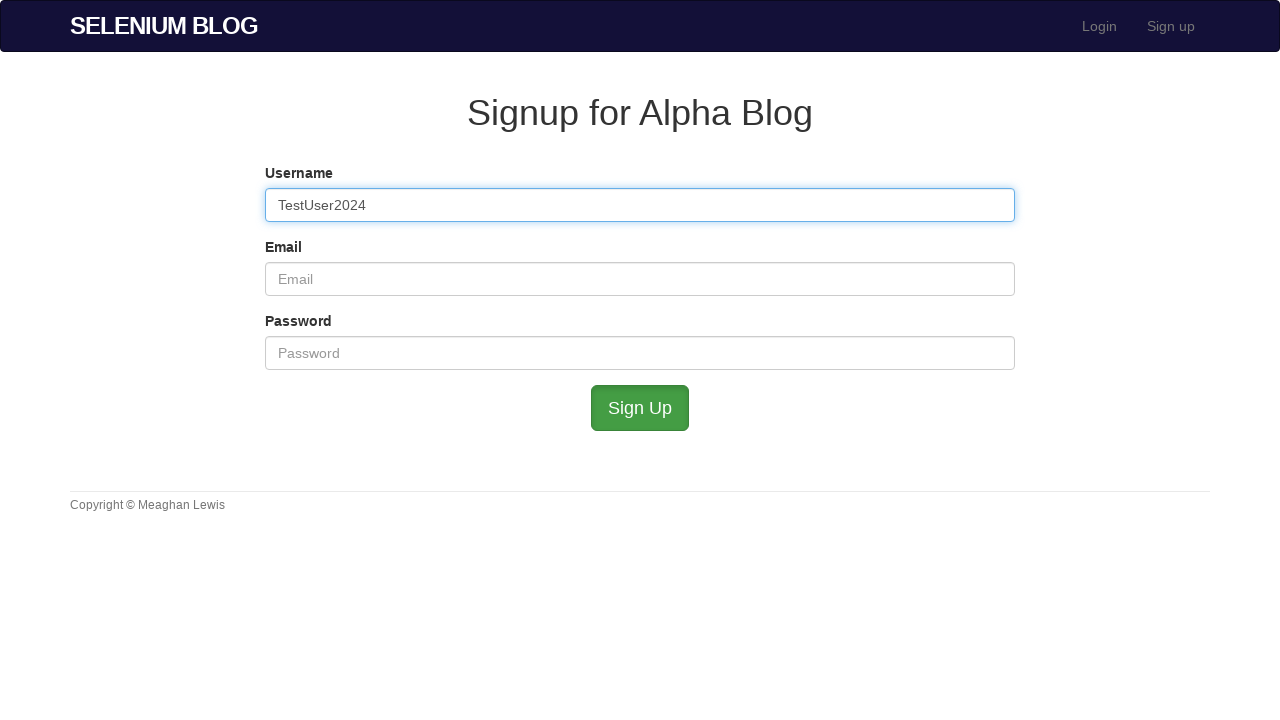

Filled email field with invalid email format 'invalid@.com' on #user_email
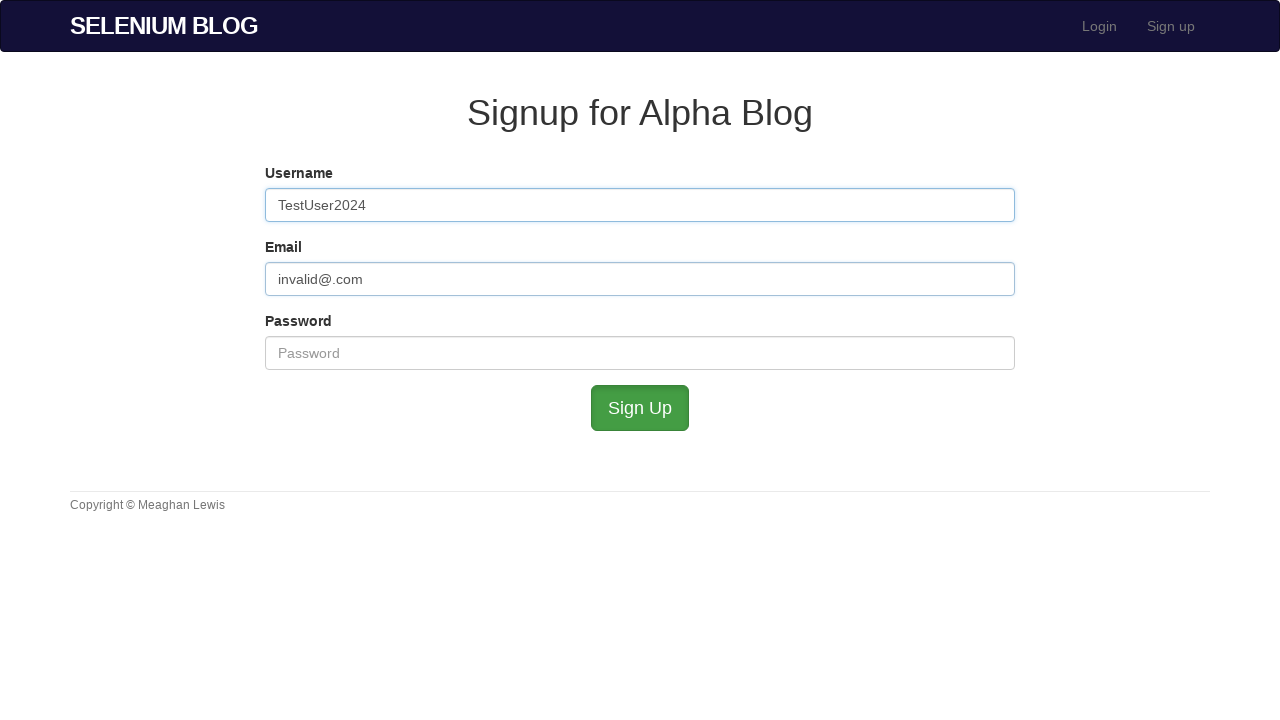

Filled password field with 'ValidPassword456' on #user_password
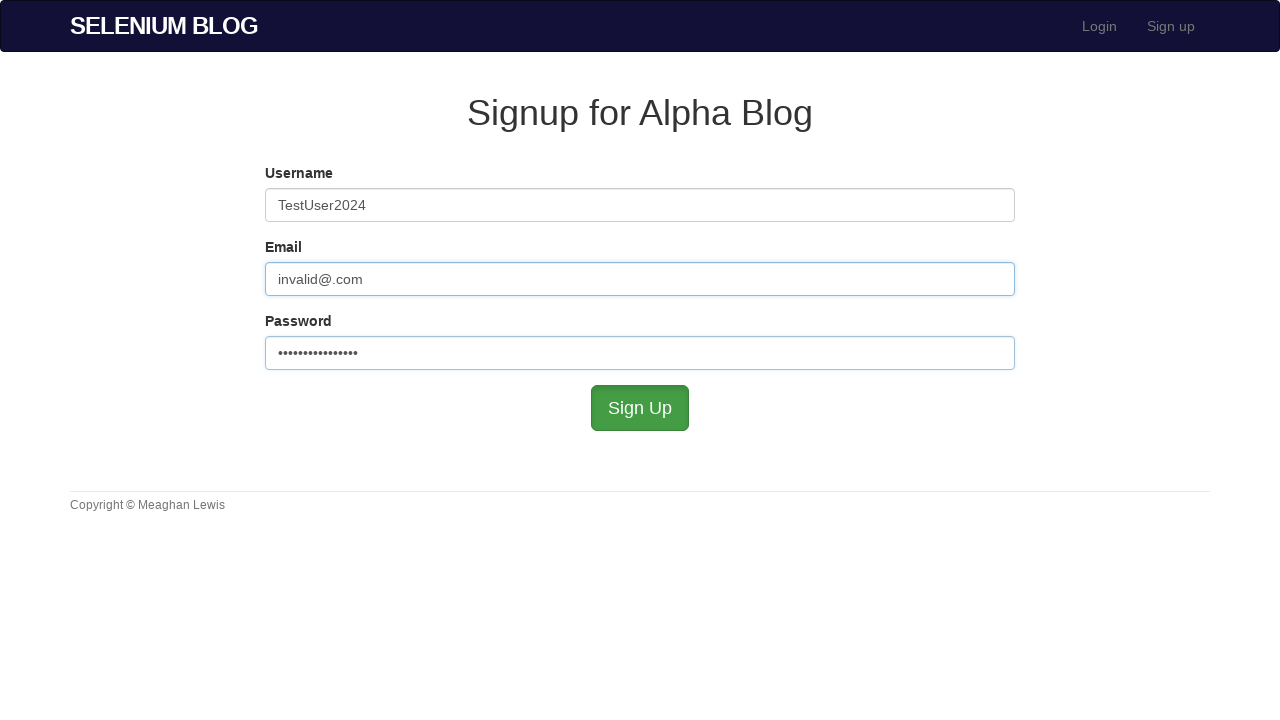

Clicked signup button to attempt registration at (640, 408) on #submit
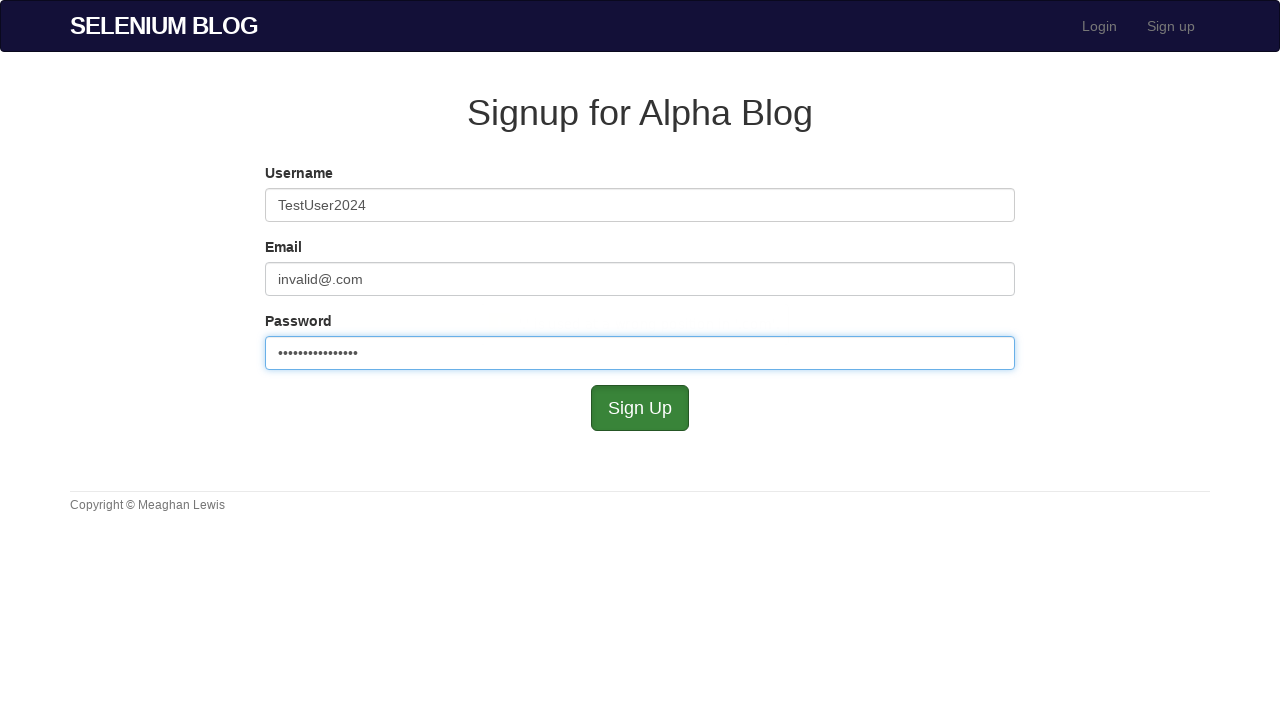

Page finished loading after signup attempt
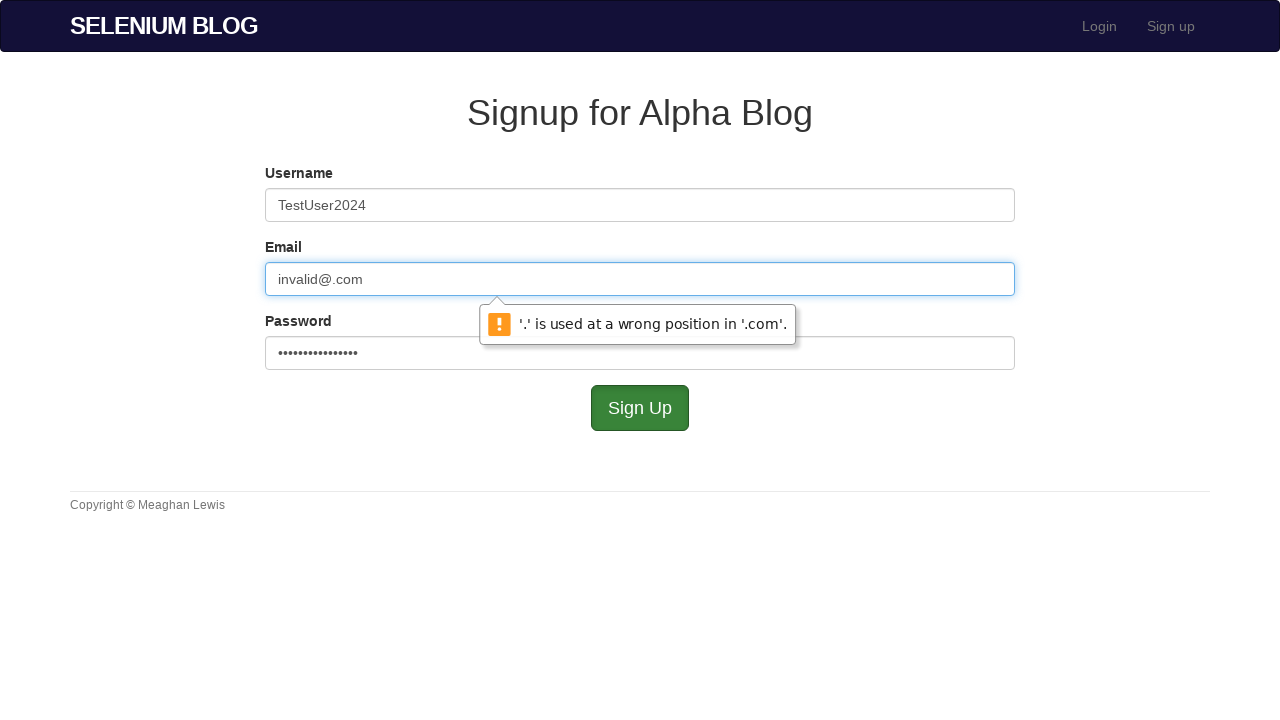

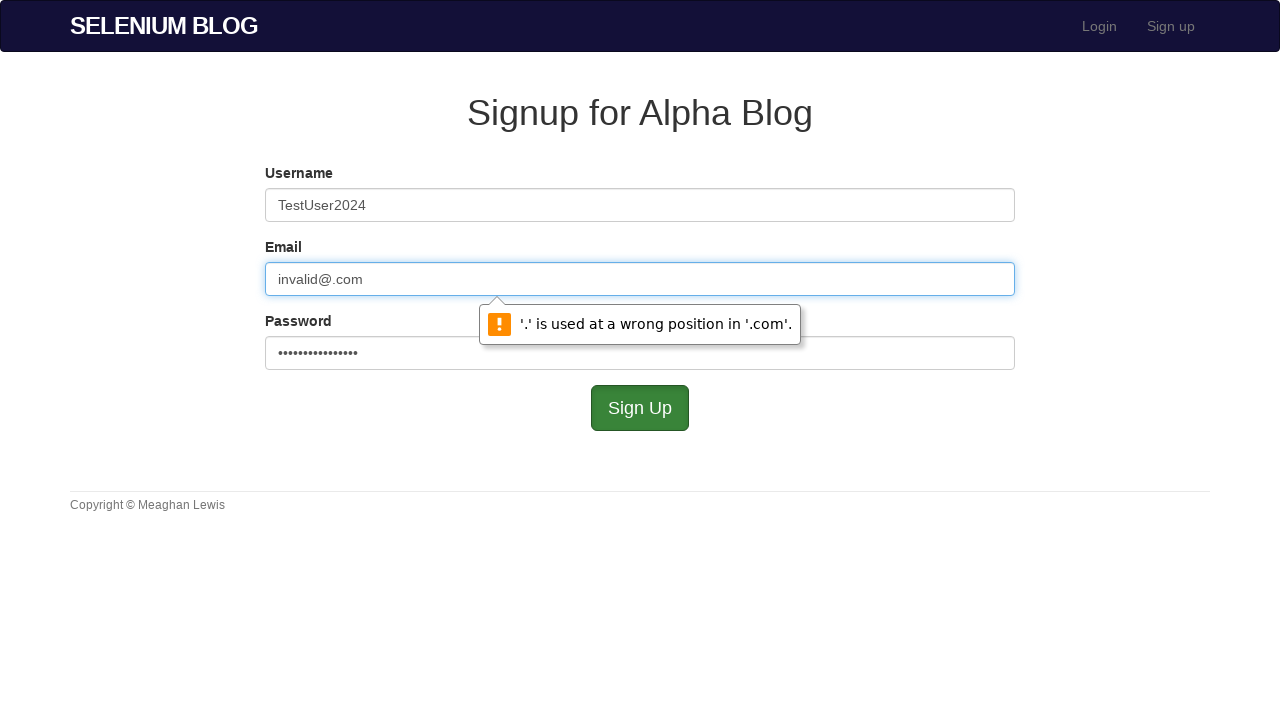